Navigates to Angular UI GitHub page and waits for the page to fully load

Starting URL: https://angular-ui.github.io/

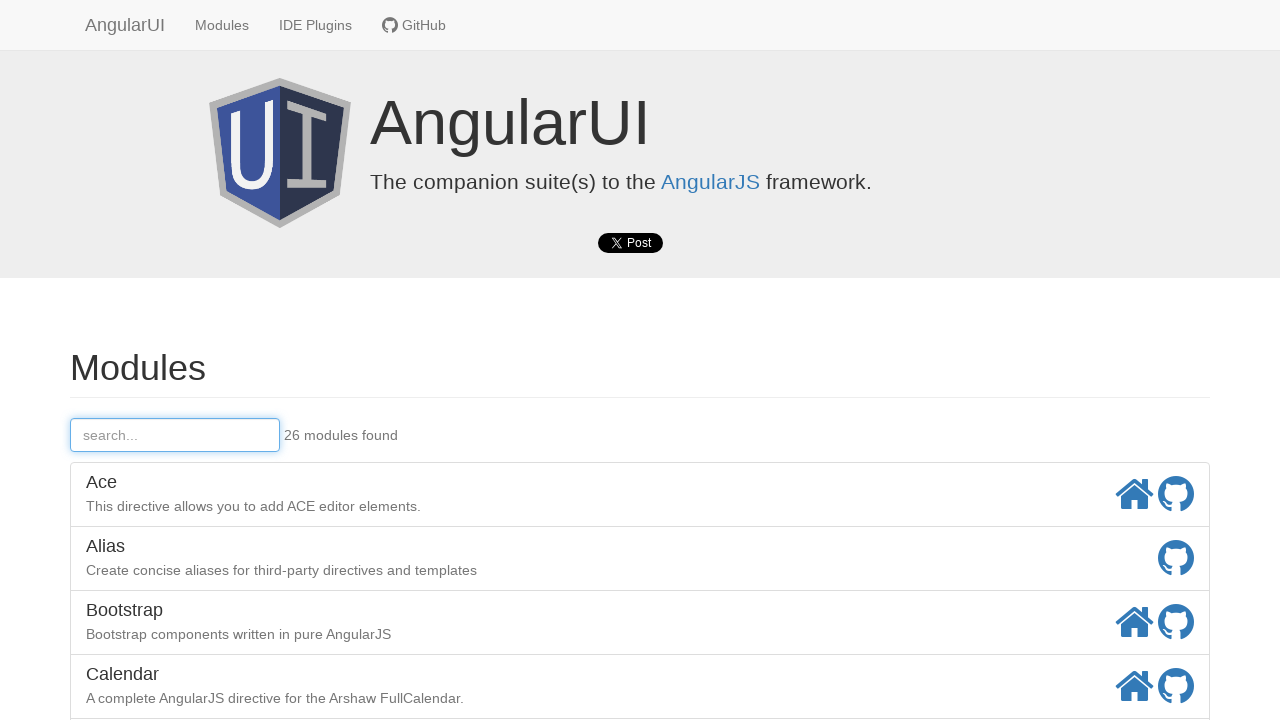

Navigated to Angular UI GitHub page
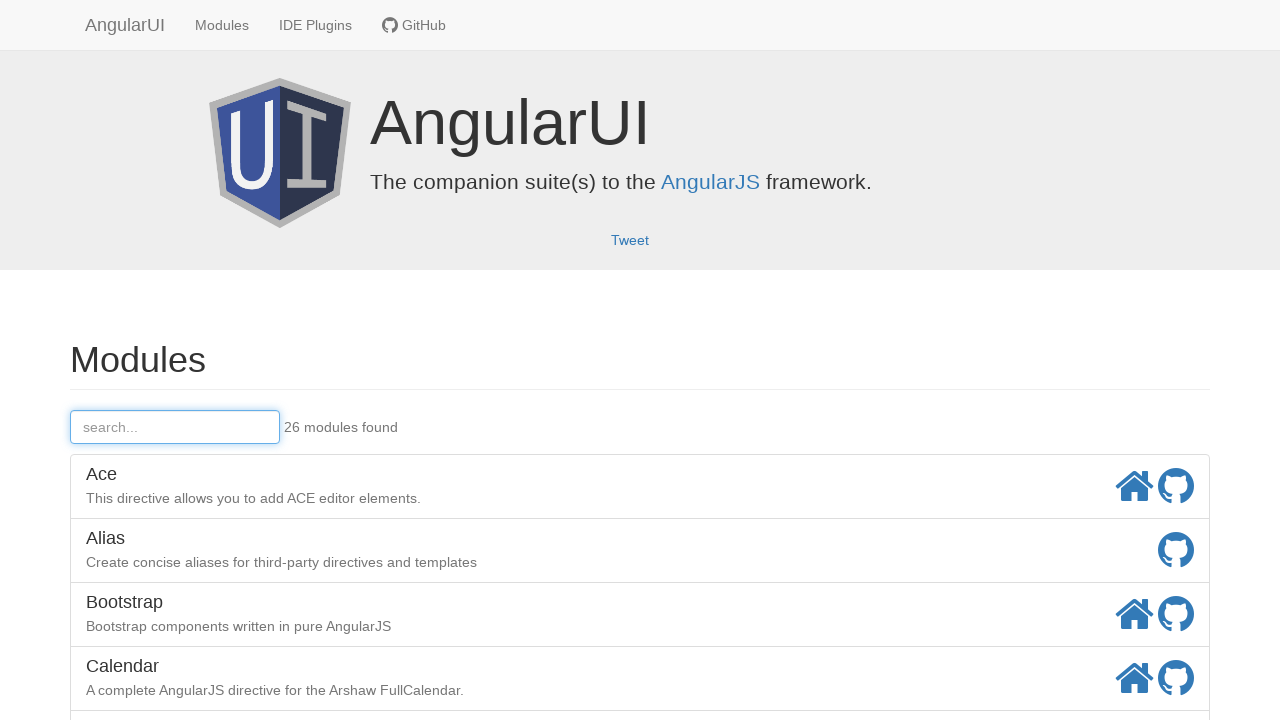

Waited for page to reach networkidle state
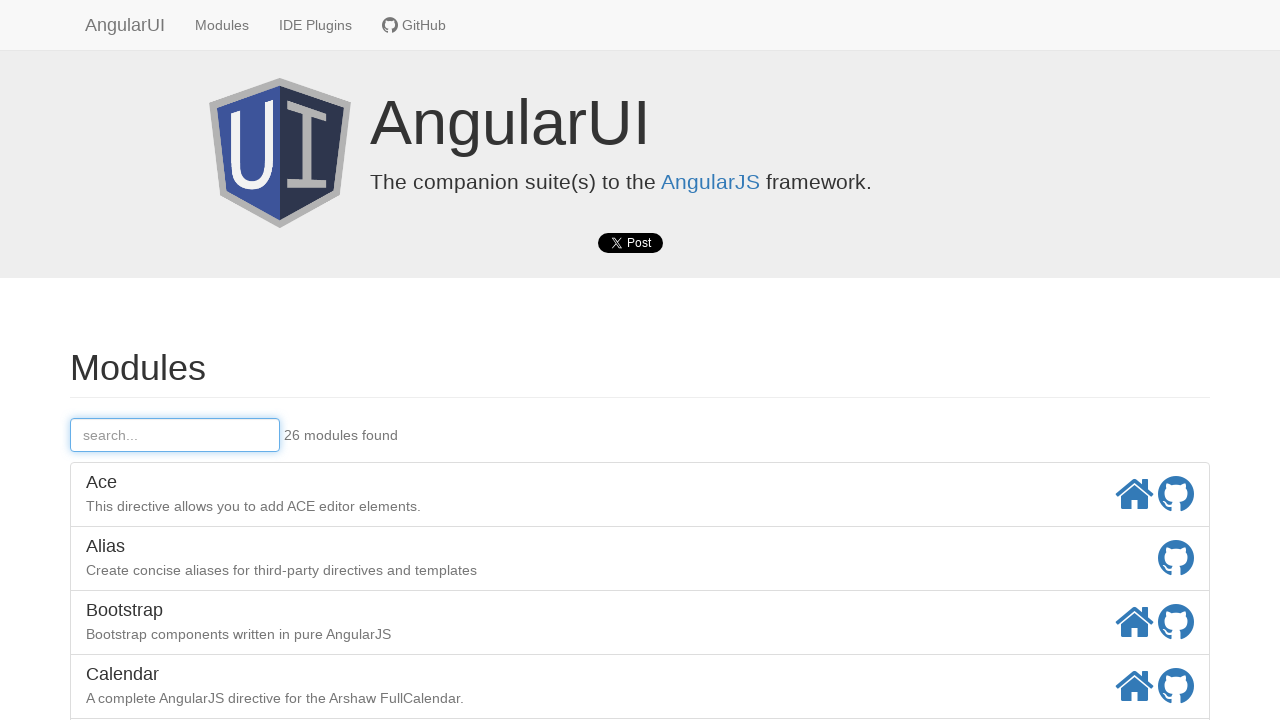

Body element is visible and page fully loaded
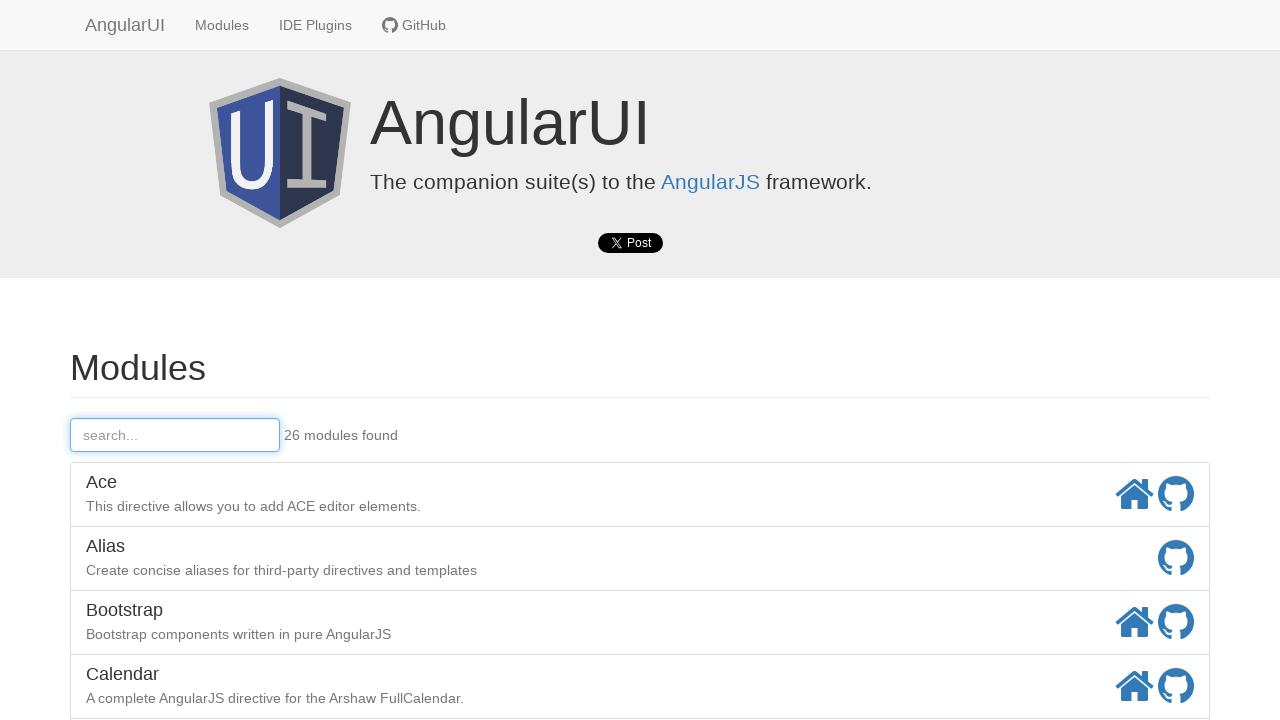

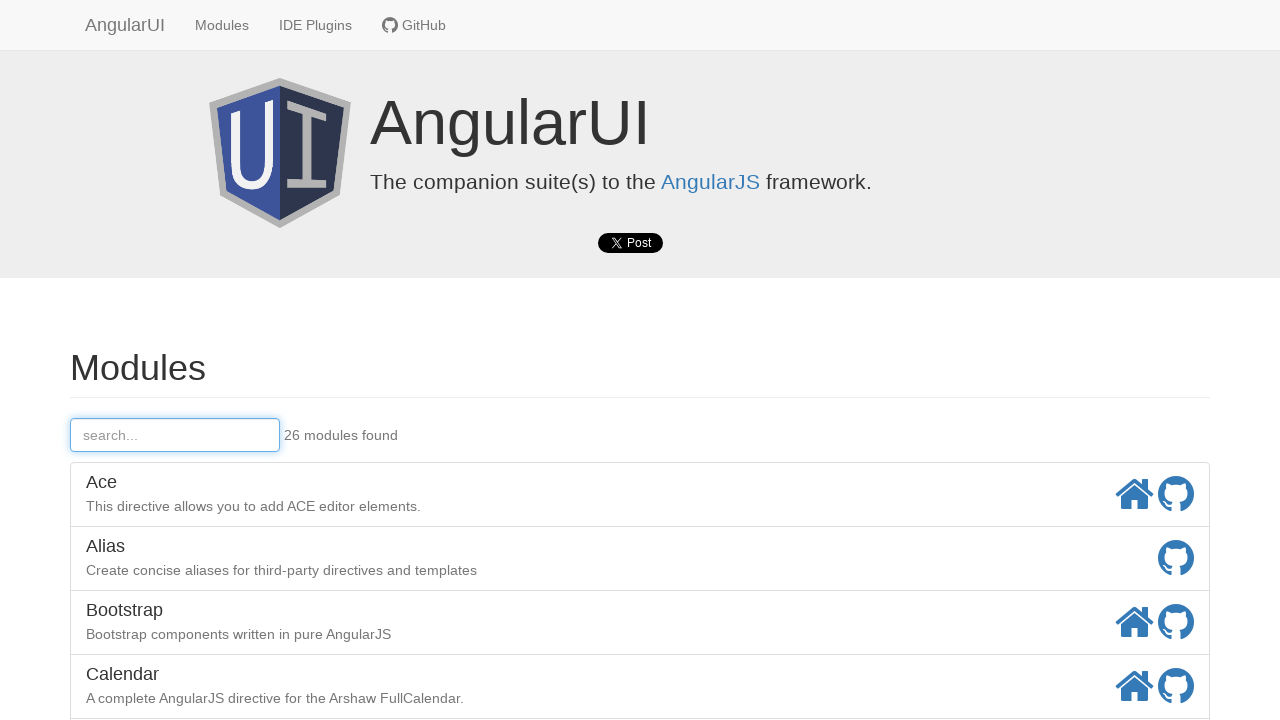